Tests hover functionality by hovering over three images sequentially and verifying that the corresponding text becomes visible

Starting URL: https://practice.cydeo.com/hovers

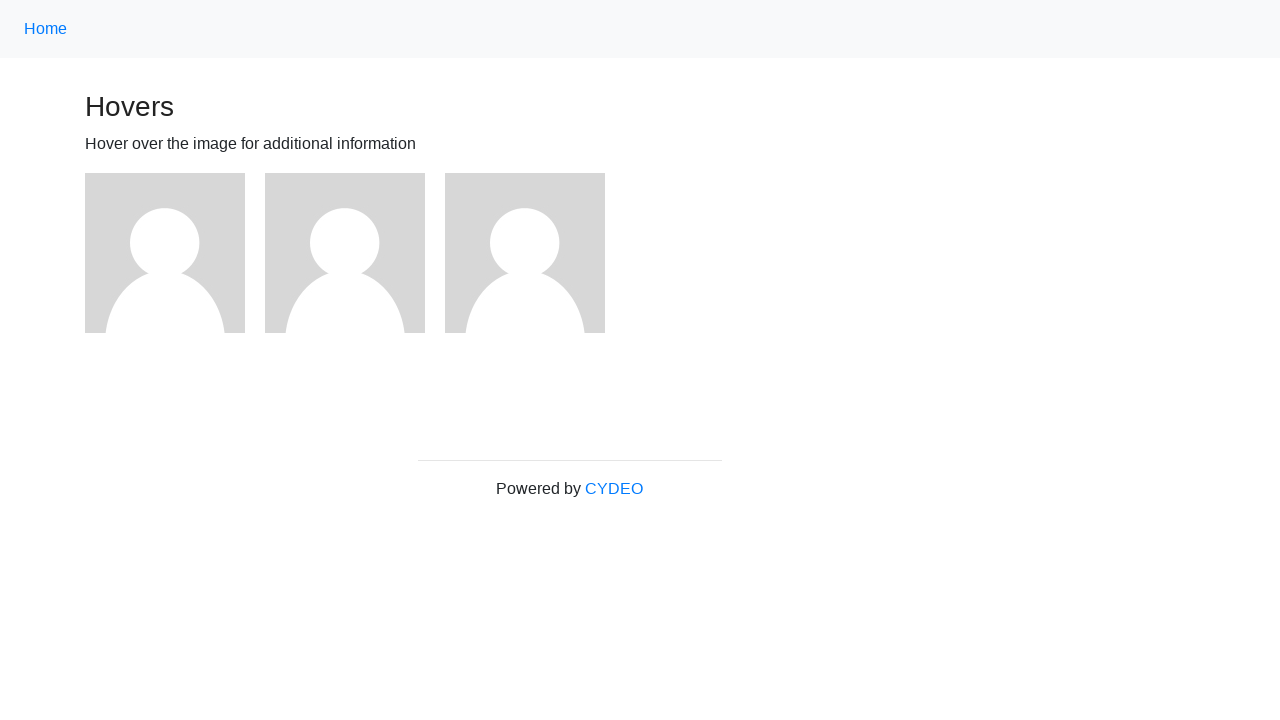

Hovered over the first image at (165, 253) on img >> nth=0
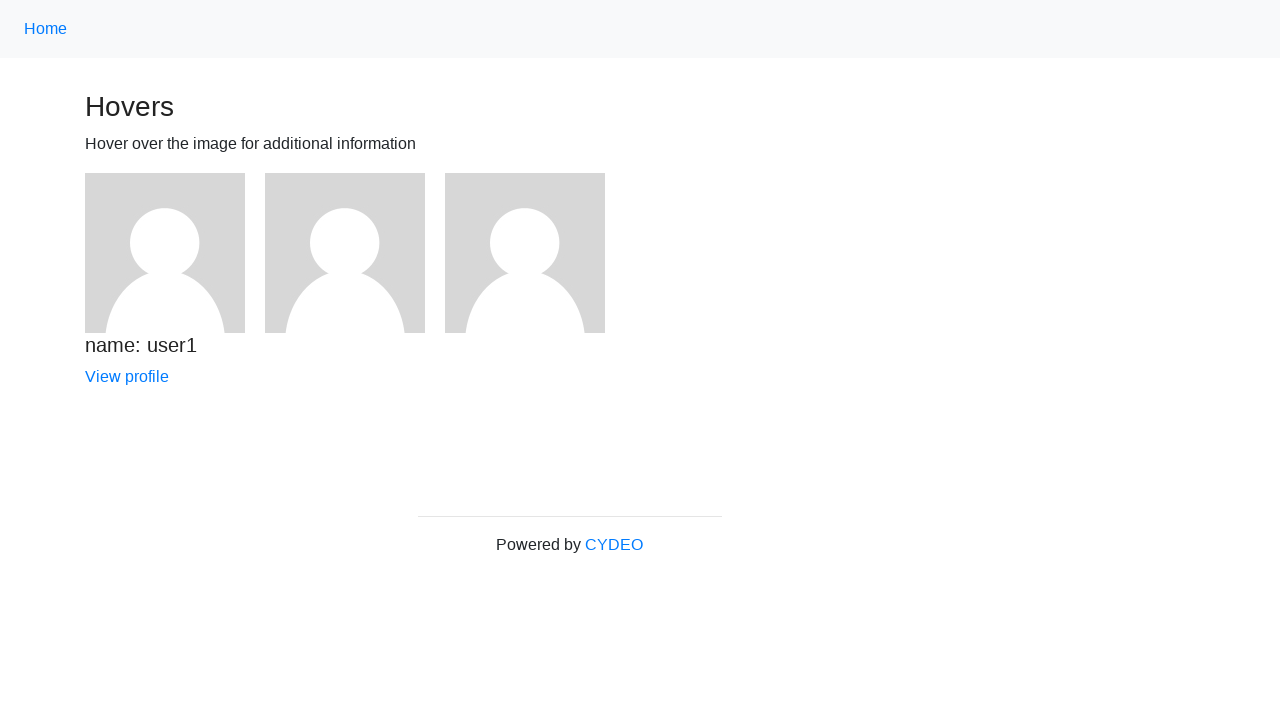

Waited 1 second for hover effect to display
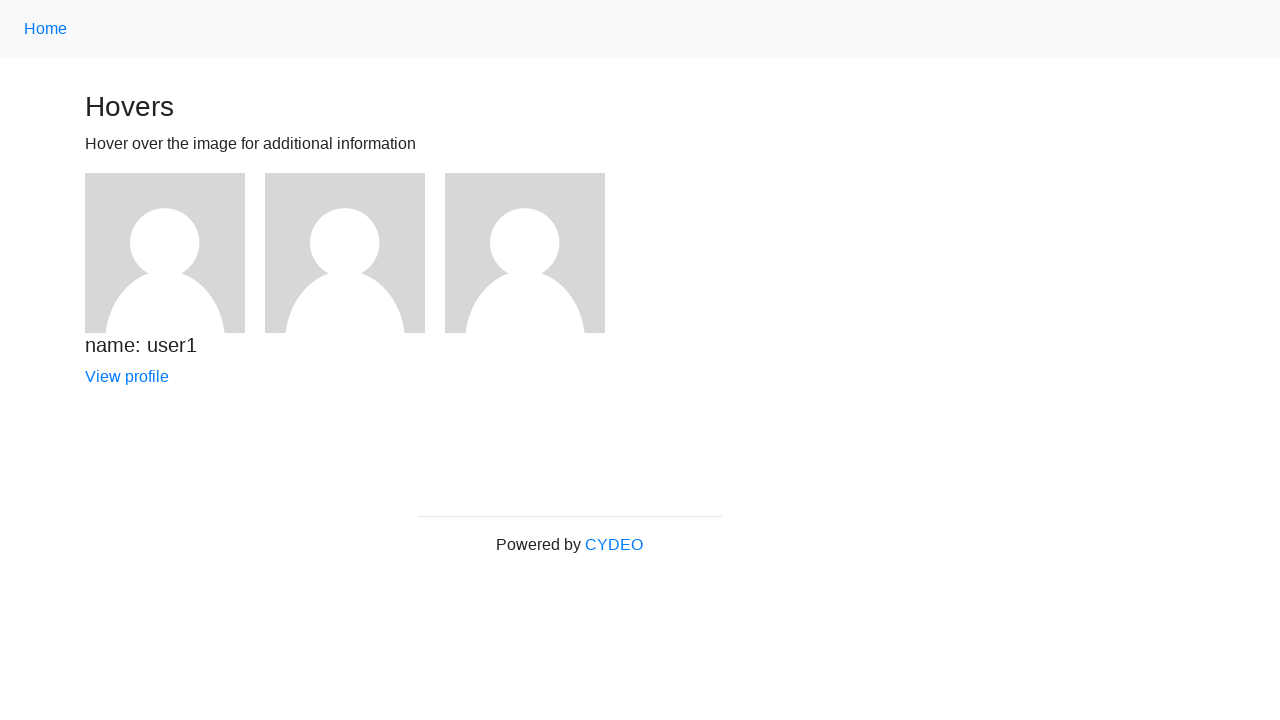

Retrieved first heading text: 'name: user1'
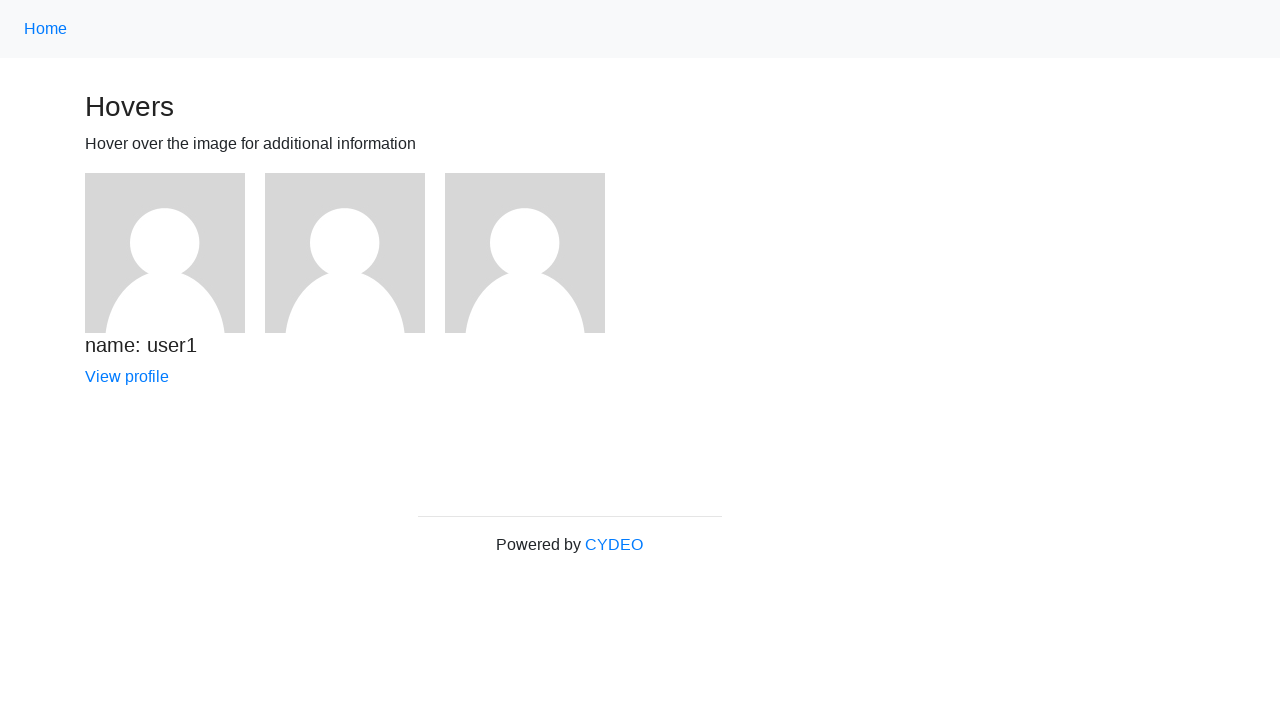

Hovered over the second image at (345, 253) on img >> nth=1
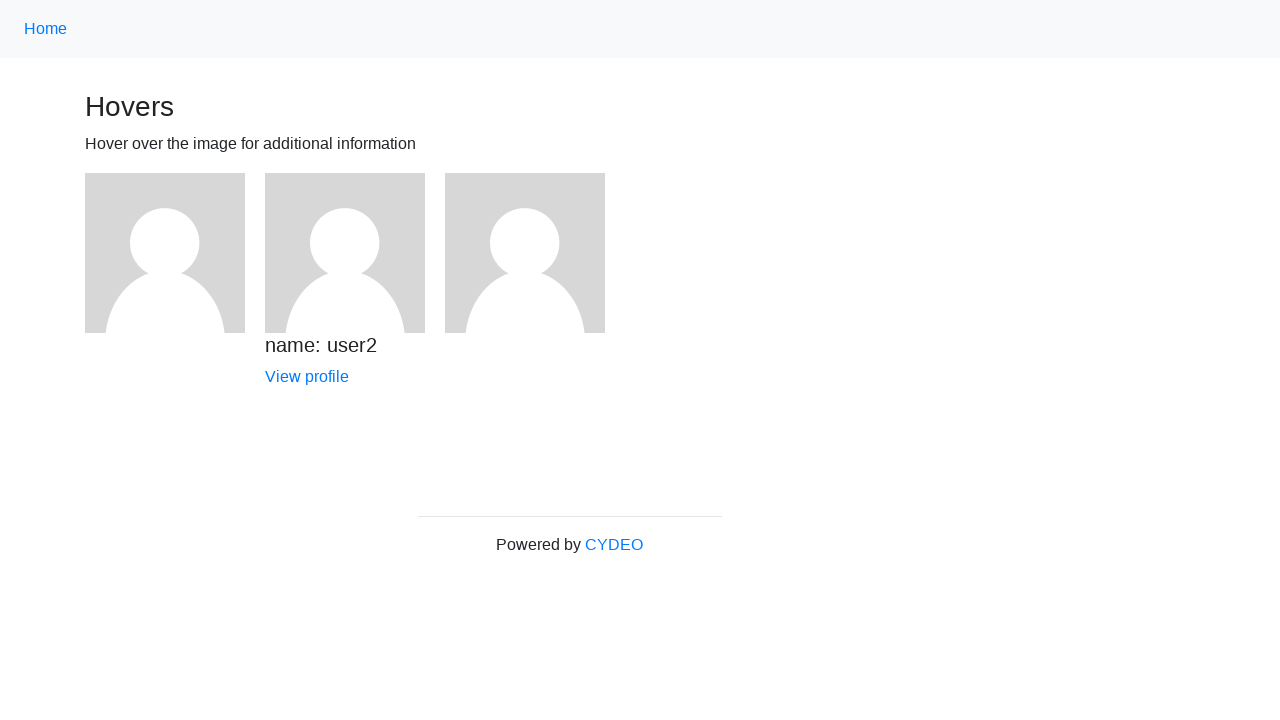

Waited 1 second for hover effect to display
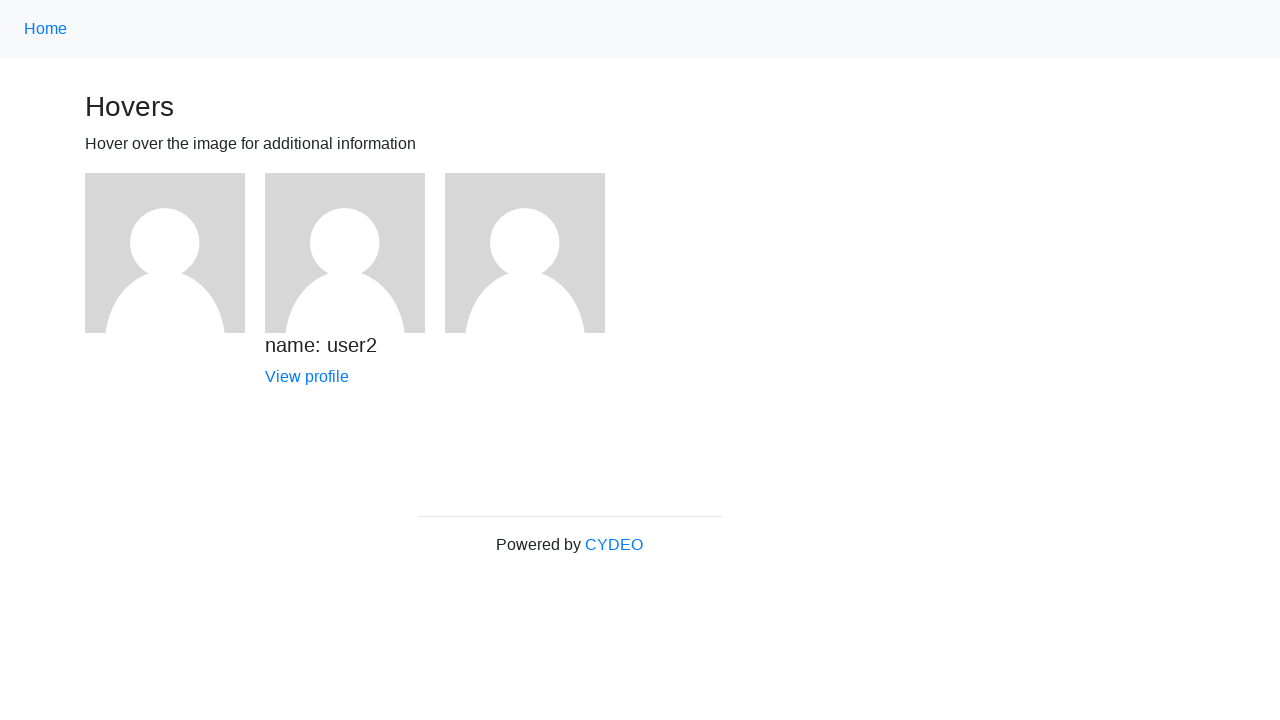

Checked if second heading is visible: True
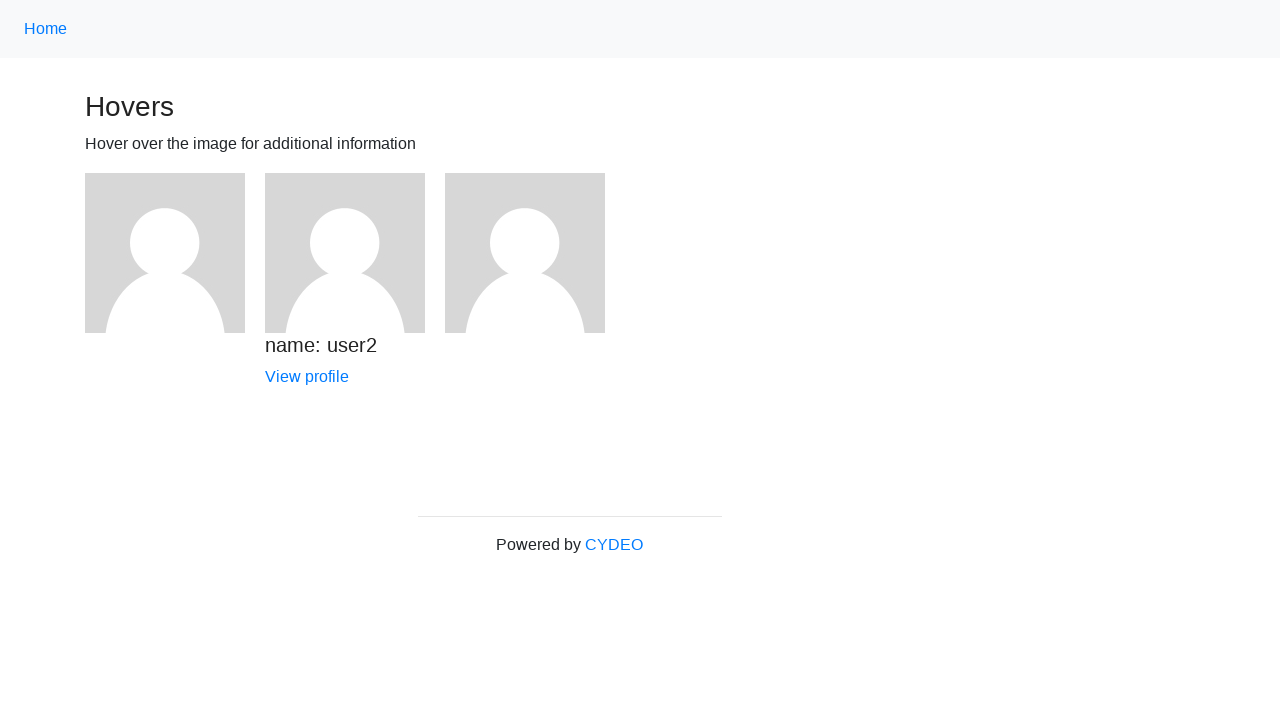

Retrieved second heading text: 'name: user2'
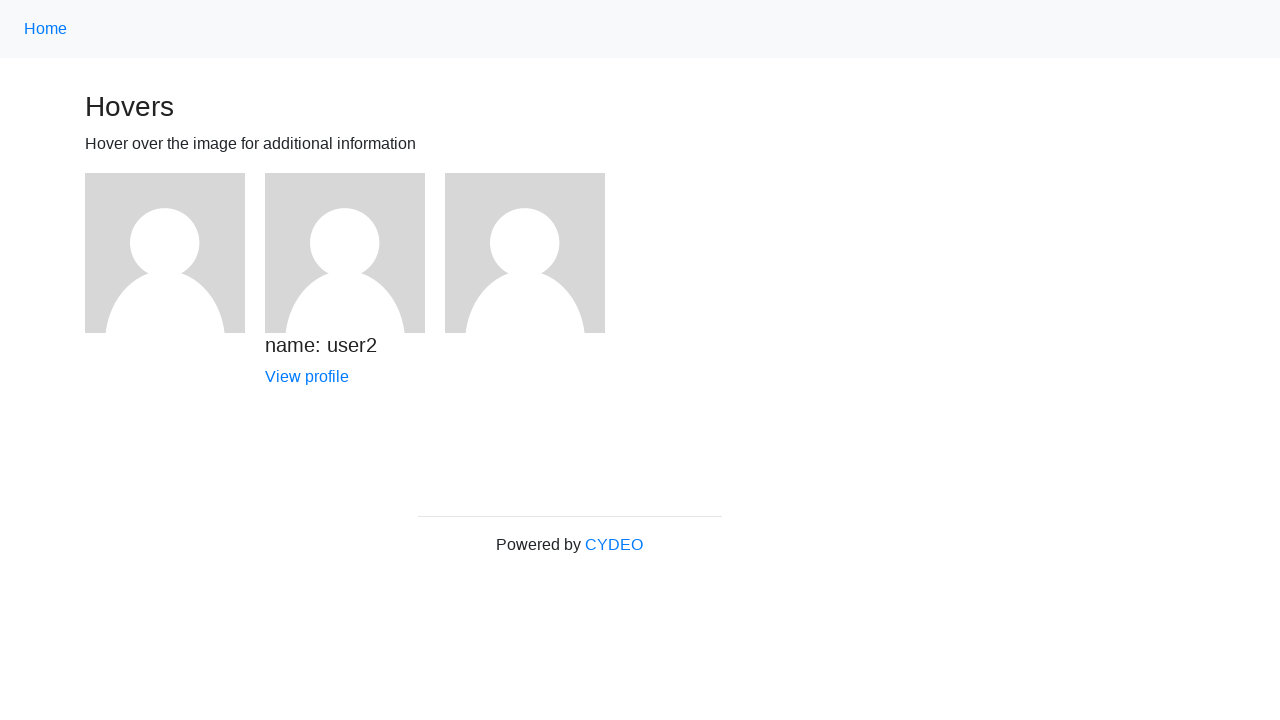

Hovered over the third image at (525, 253) on img >> nth=2
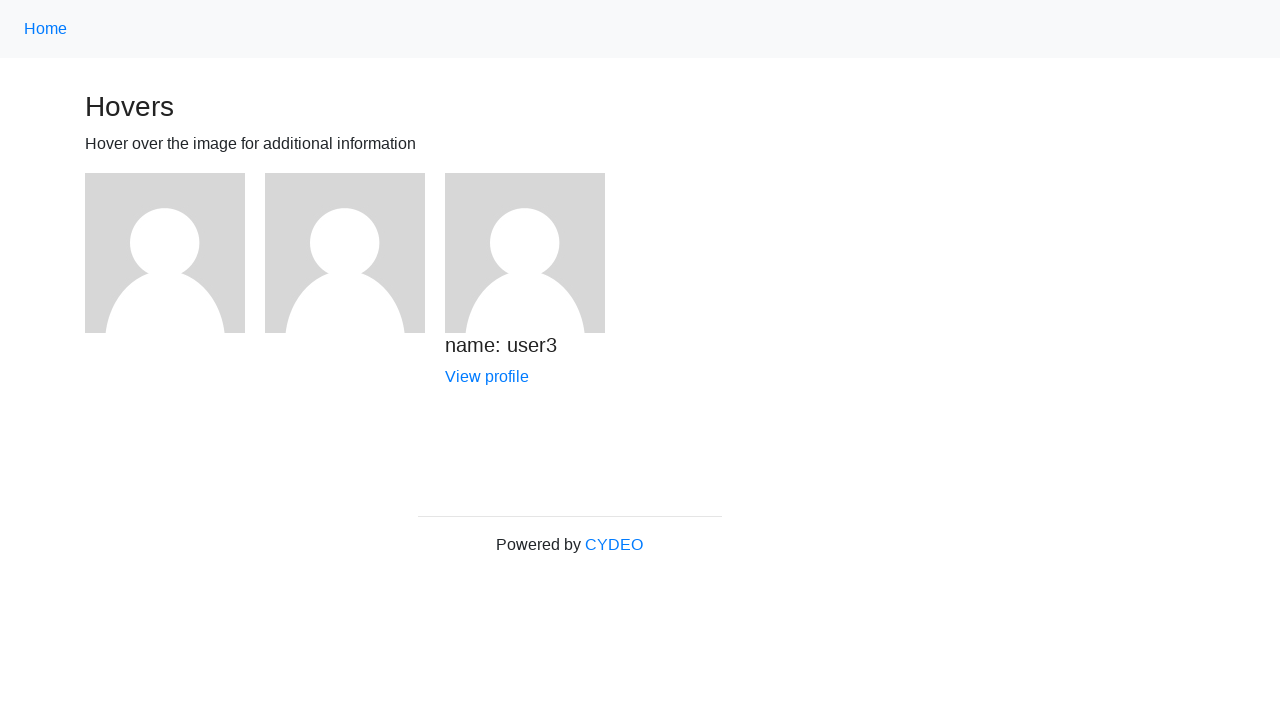

Retrieved third heading text: 'name: user3'
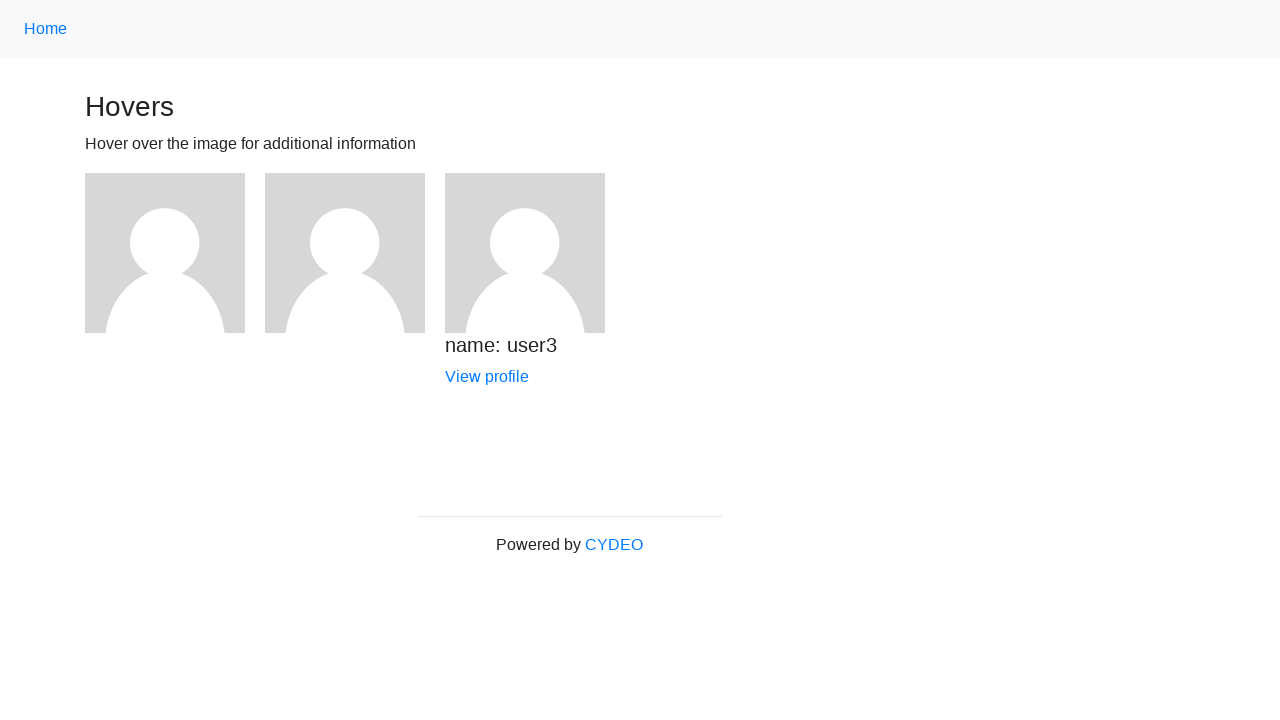

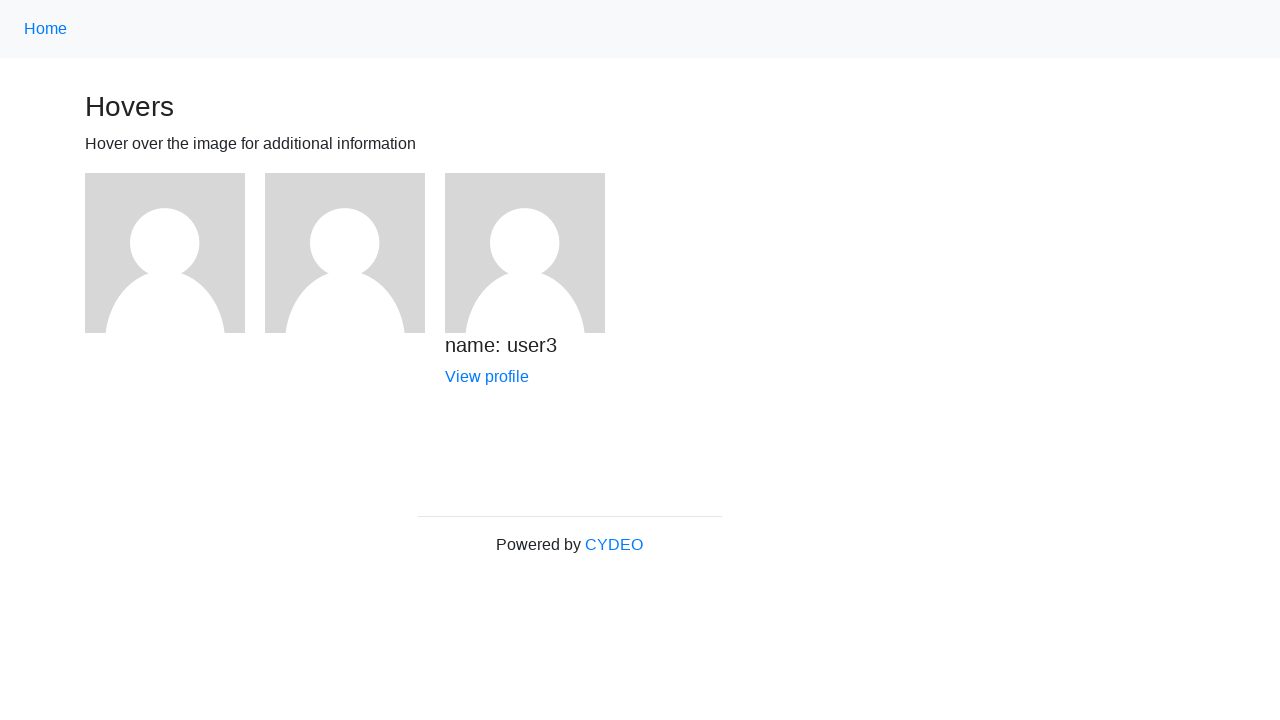